Tests the Download button functionality on DemoQA by navigating to Elements section, then Upload and Download page, and clicking the Download button.

Starting URL: https://demoqa.com/

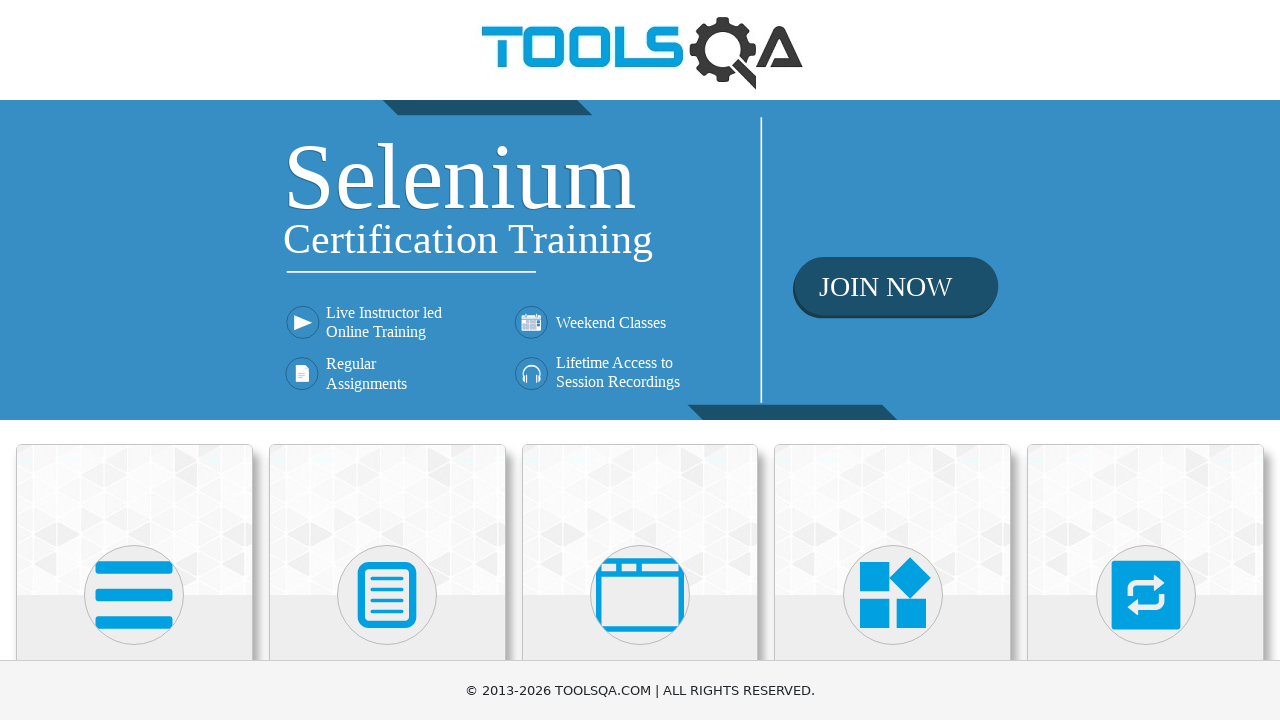

Clicked on the Elements section card at (134, 360) on div.card-body:has-text('Elements')
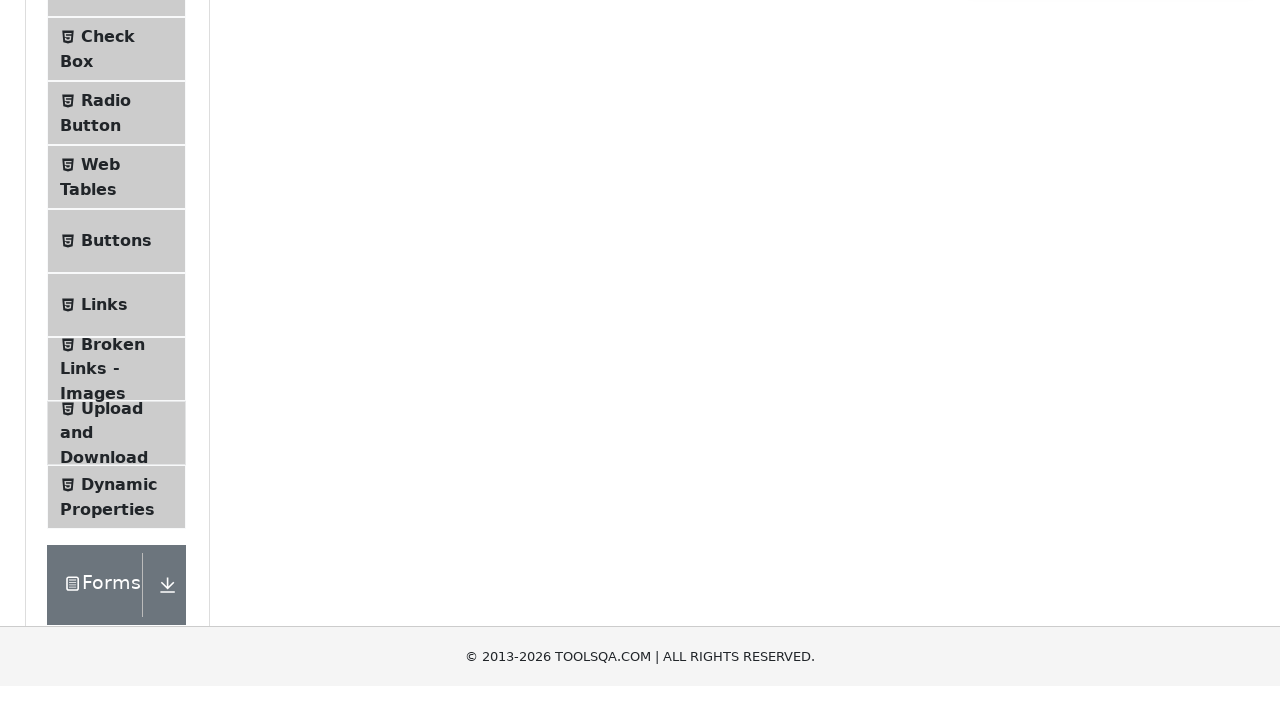

Elements menu loaded
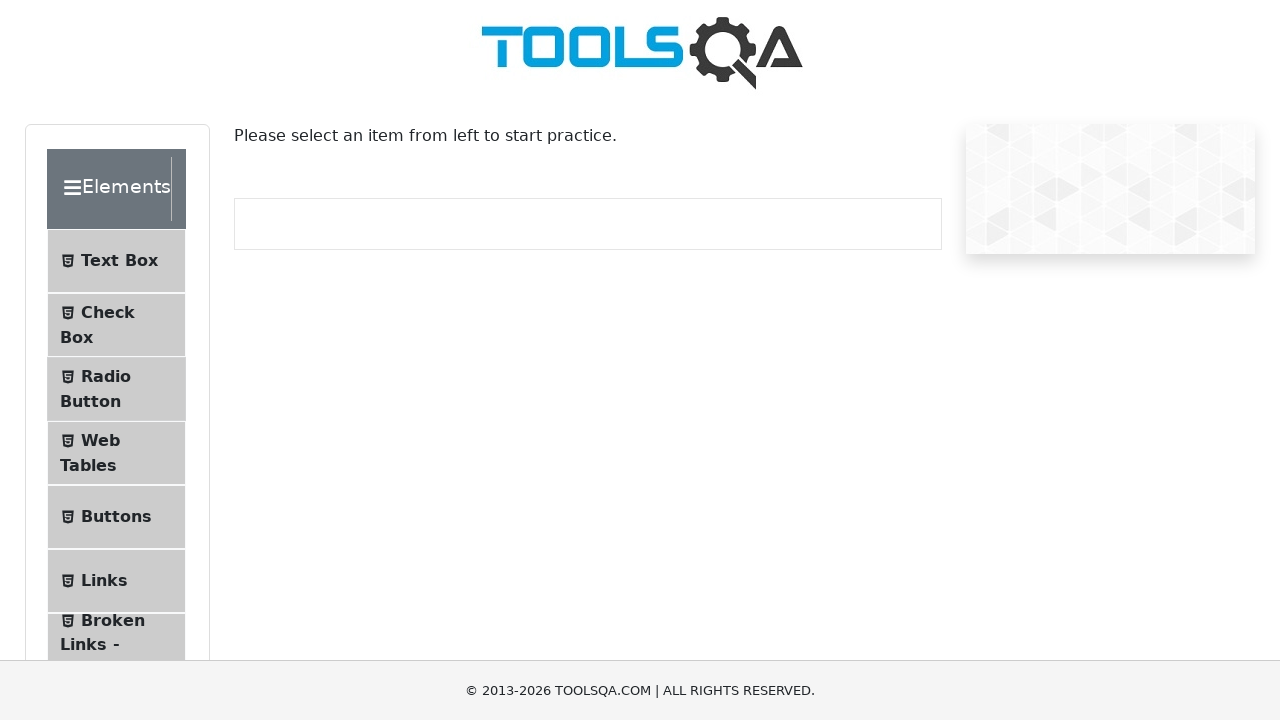

Clicked on Upload and Download option at (112, 335) on text=Upload and Download
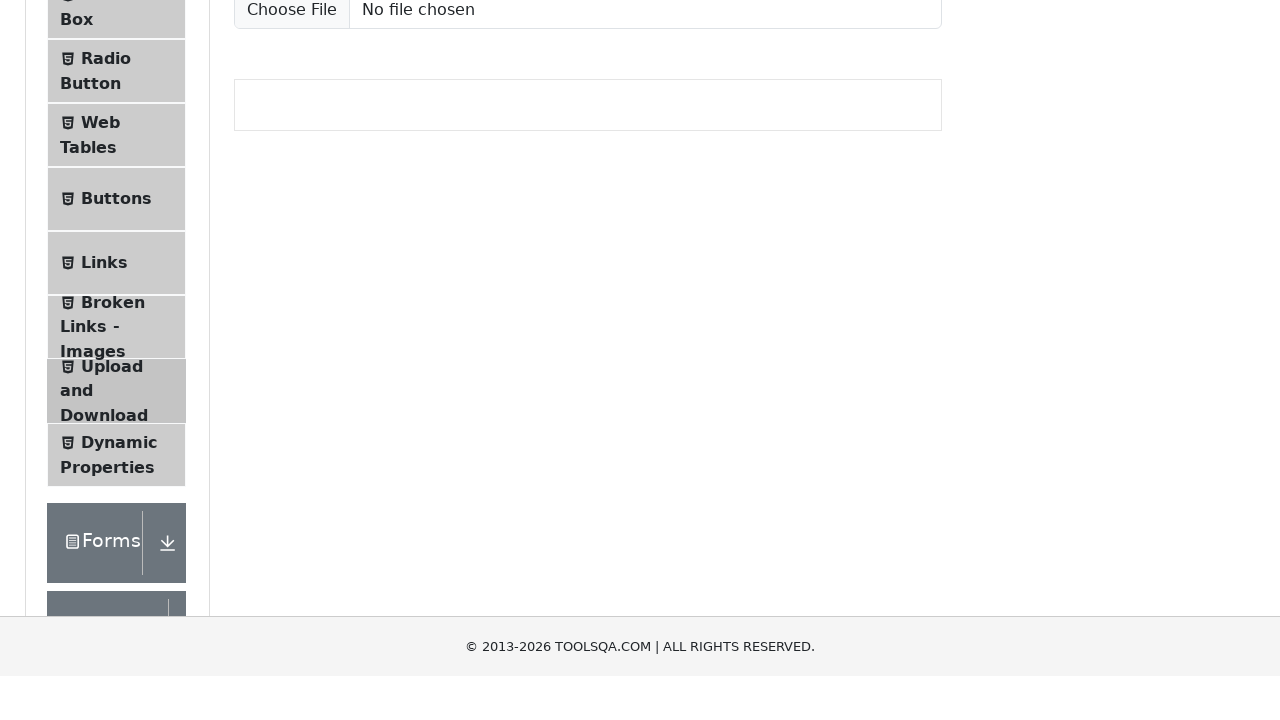

Download button page loaded
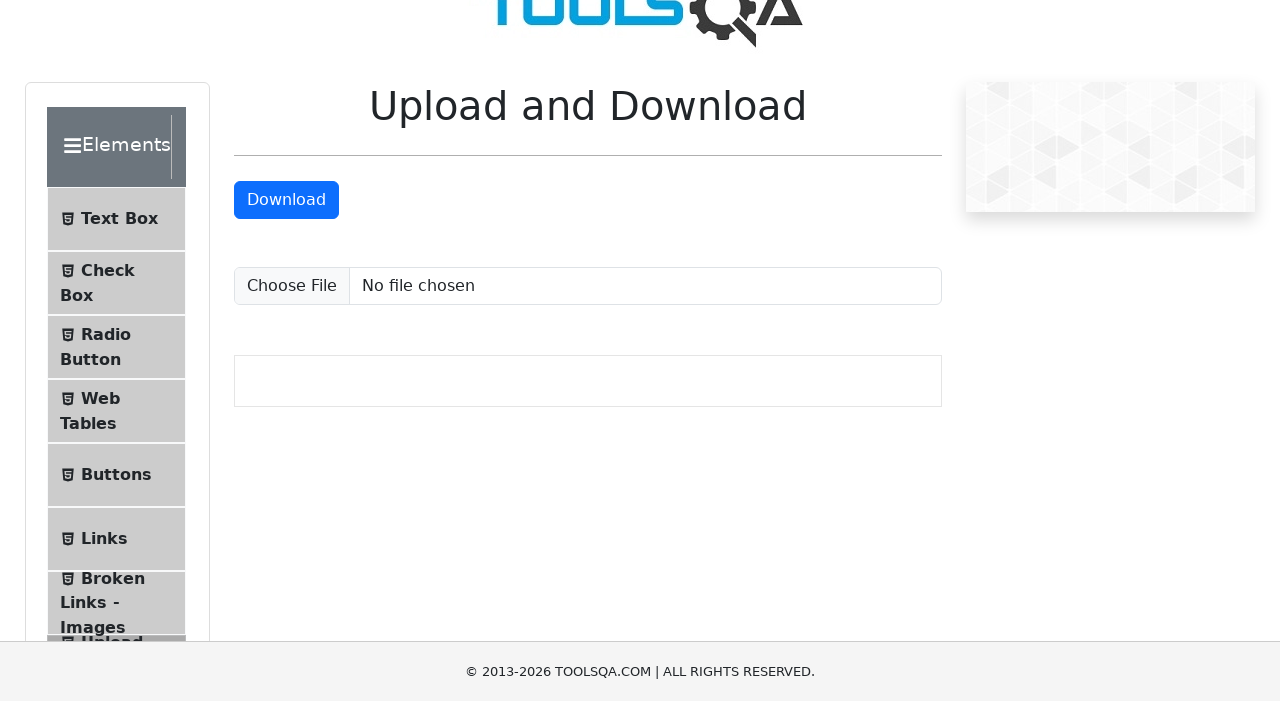

Clicked the Download button at (286, 219) on #downloadButton
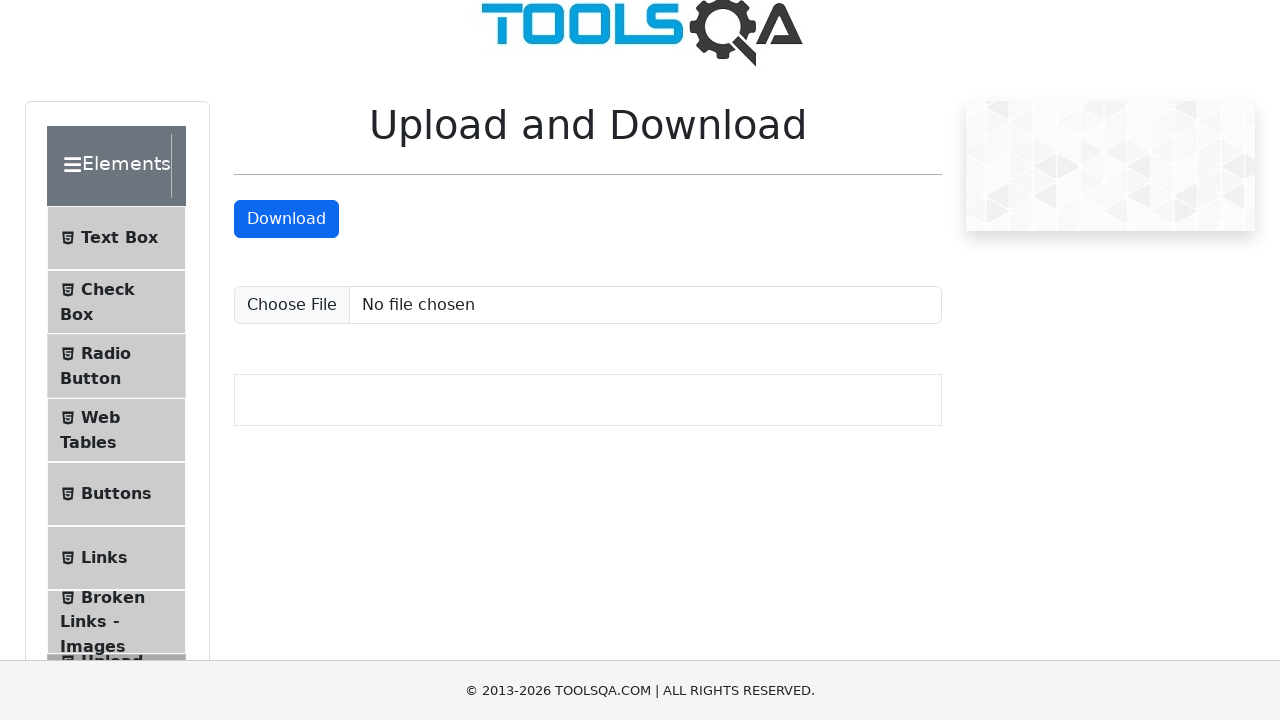

Located the Download button element
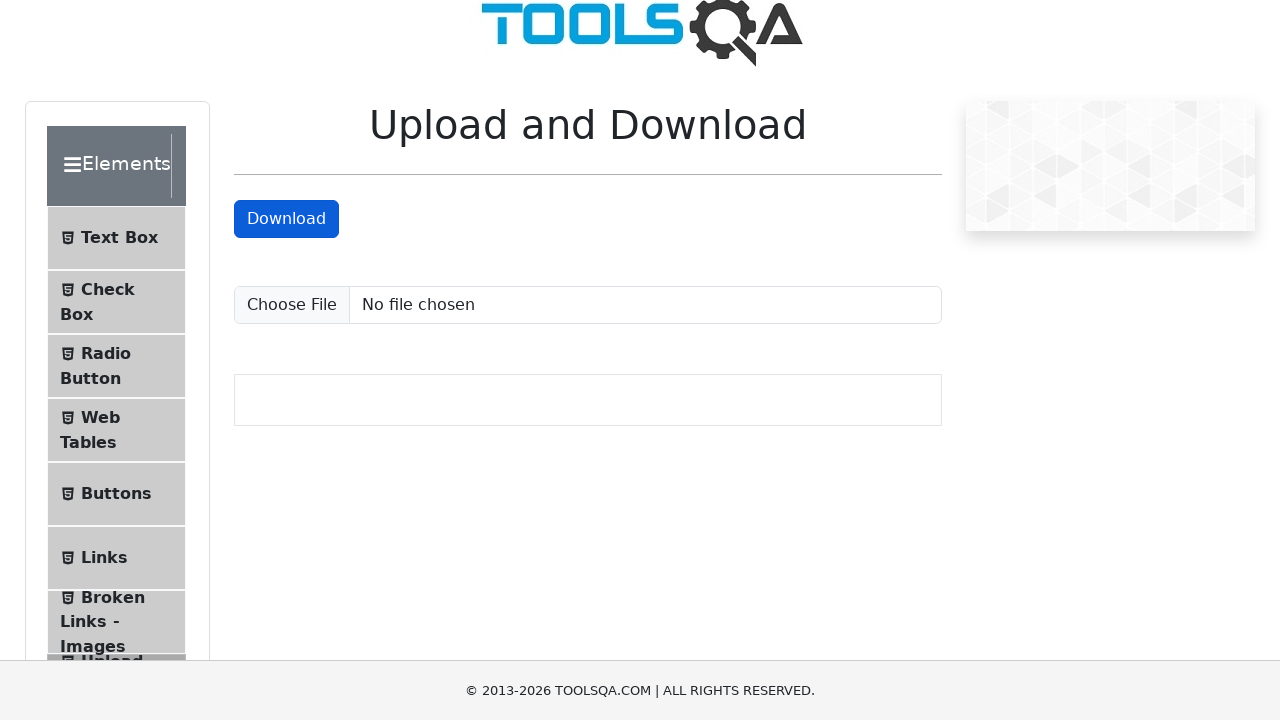

Verified Download button has correct id attribute
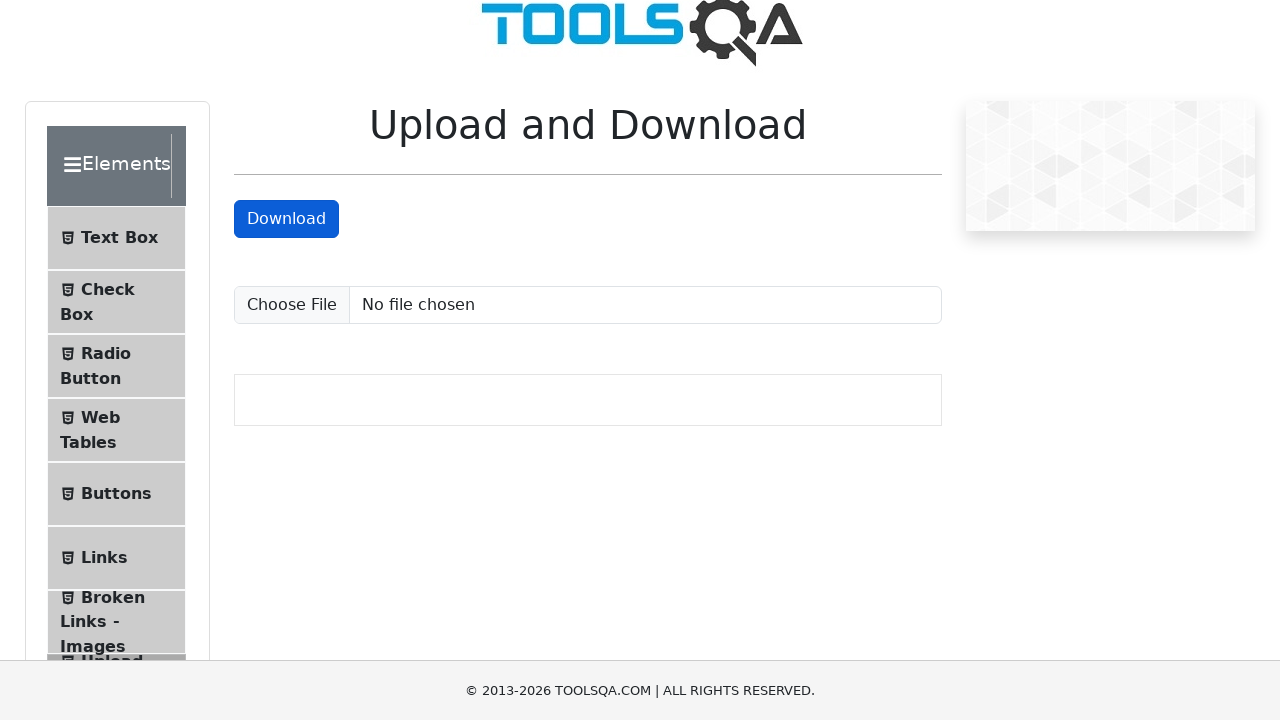

Verified Download button has correct text
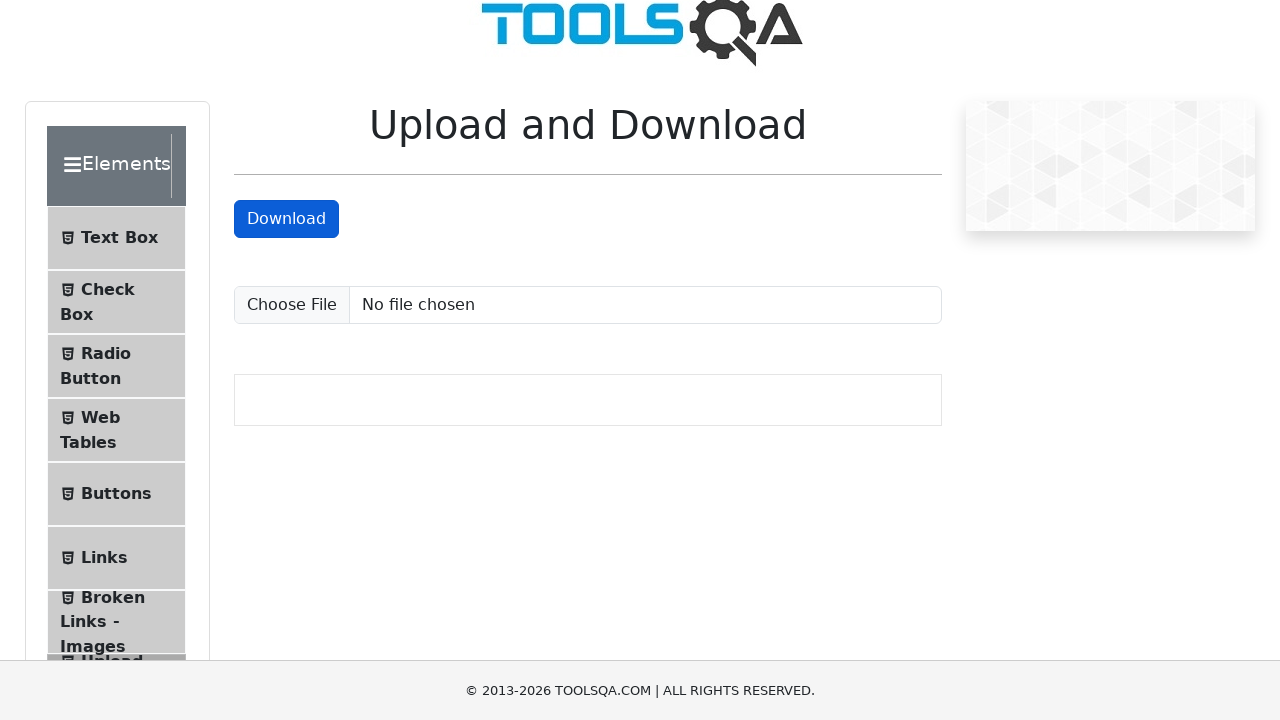

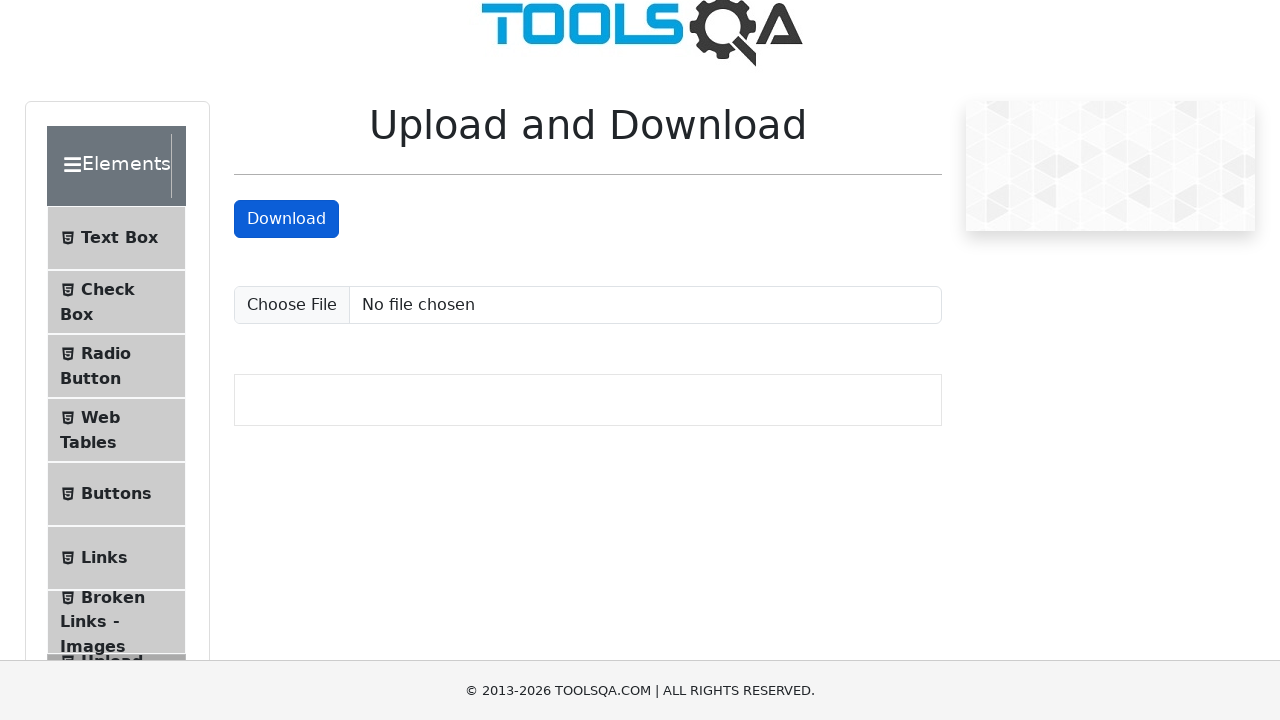